Navigates to the Triumph Motorcycles India website, maximizes the browser window, and verifies the page loads by checking the title.

Starting URL: https://www.triumphmotorcycles.in/

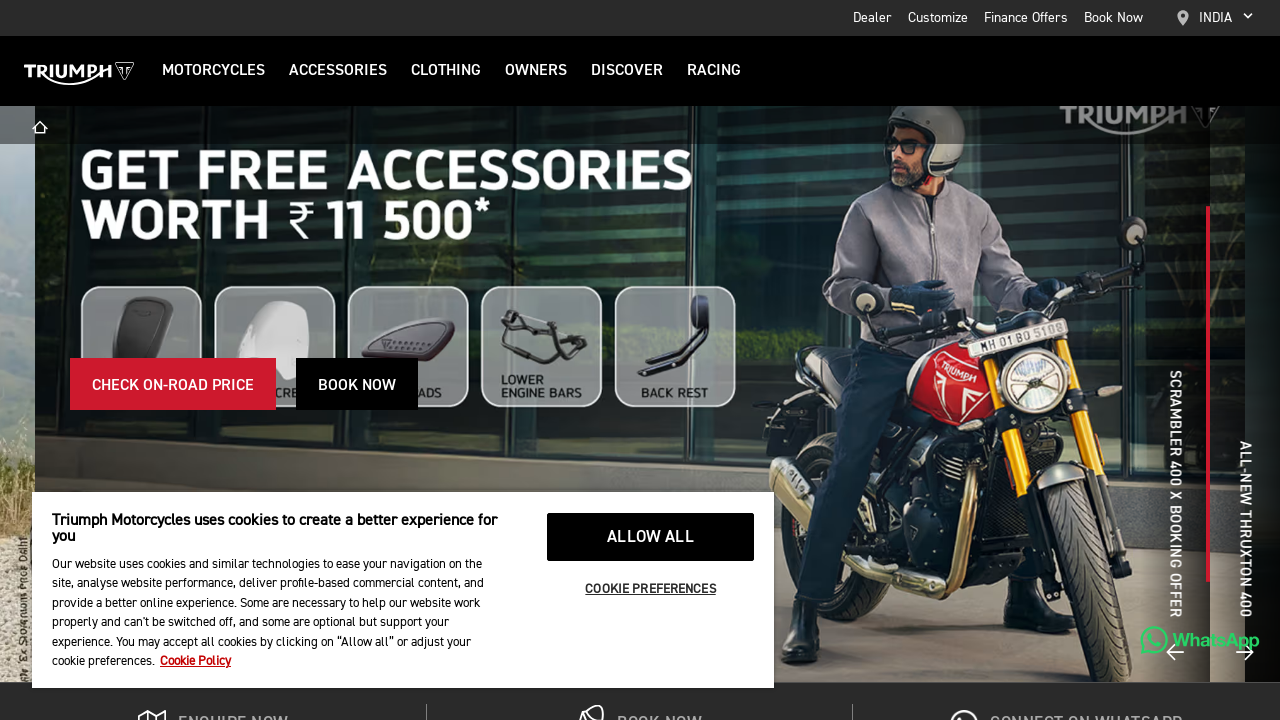

Waited for page to load completely (domcontentloaded state)
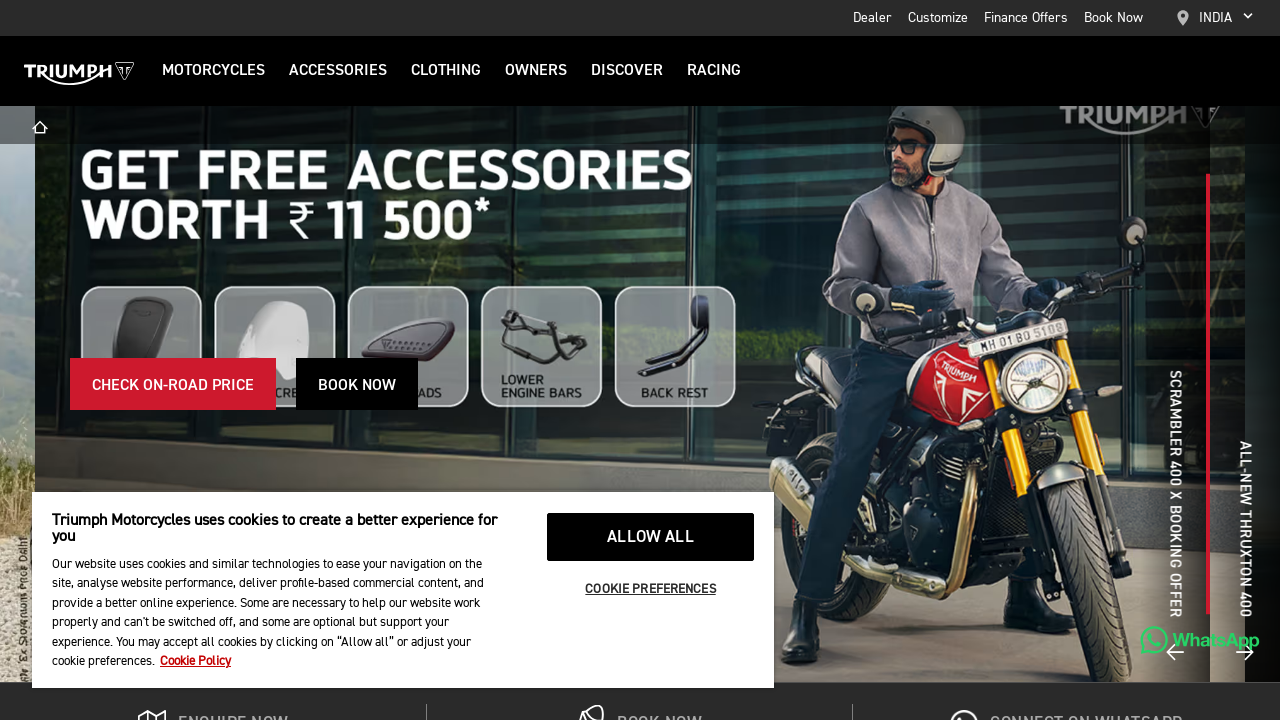

Retrieved page title: Triumph Motorcycles | For the Ride
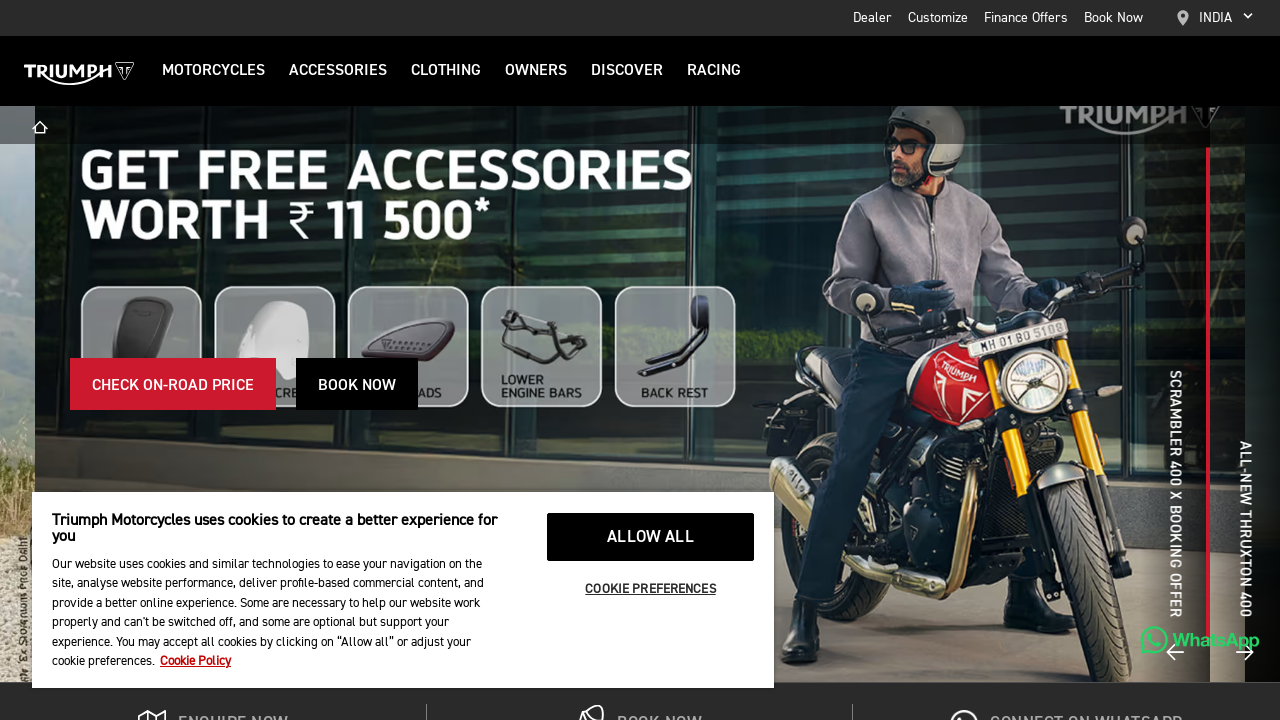

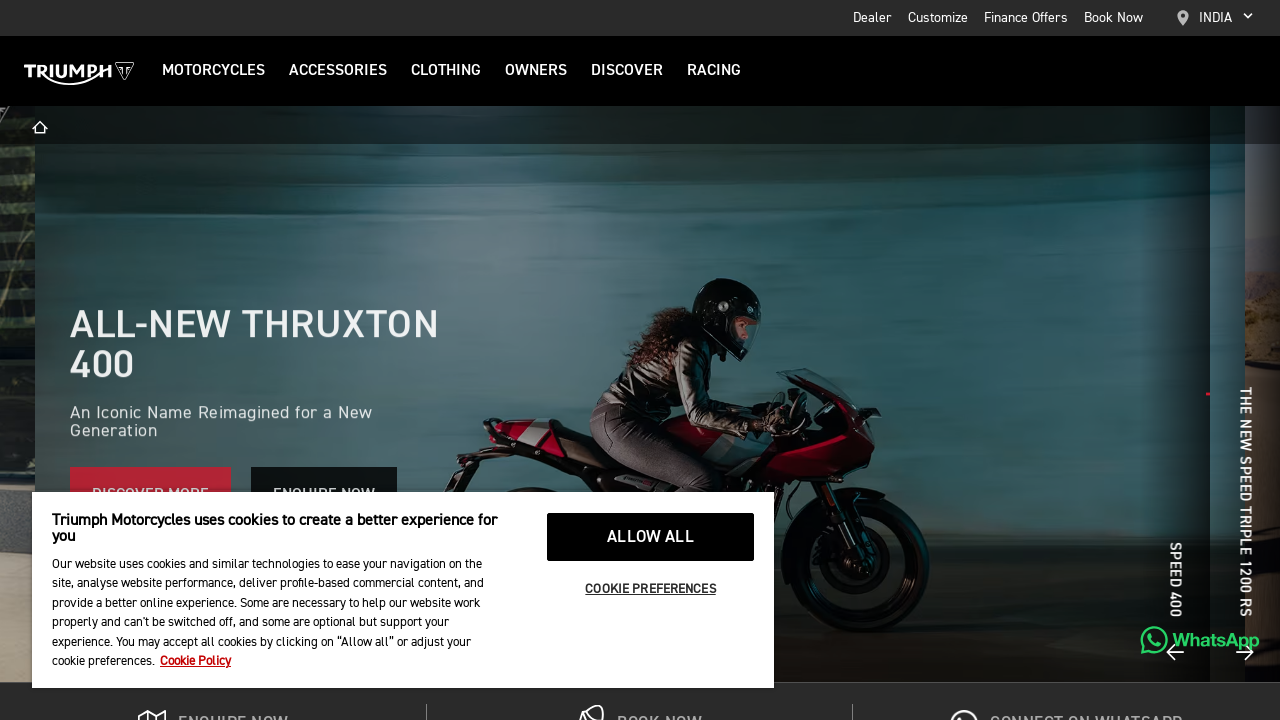